Tests navigation through Virginia DOT 511 traffic website by clicking on the Traffic Tables tab, selecting the Incidents option, and entering a search query in the incidents search box.

Starting URL: https://511.vdot.virginia.gov/

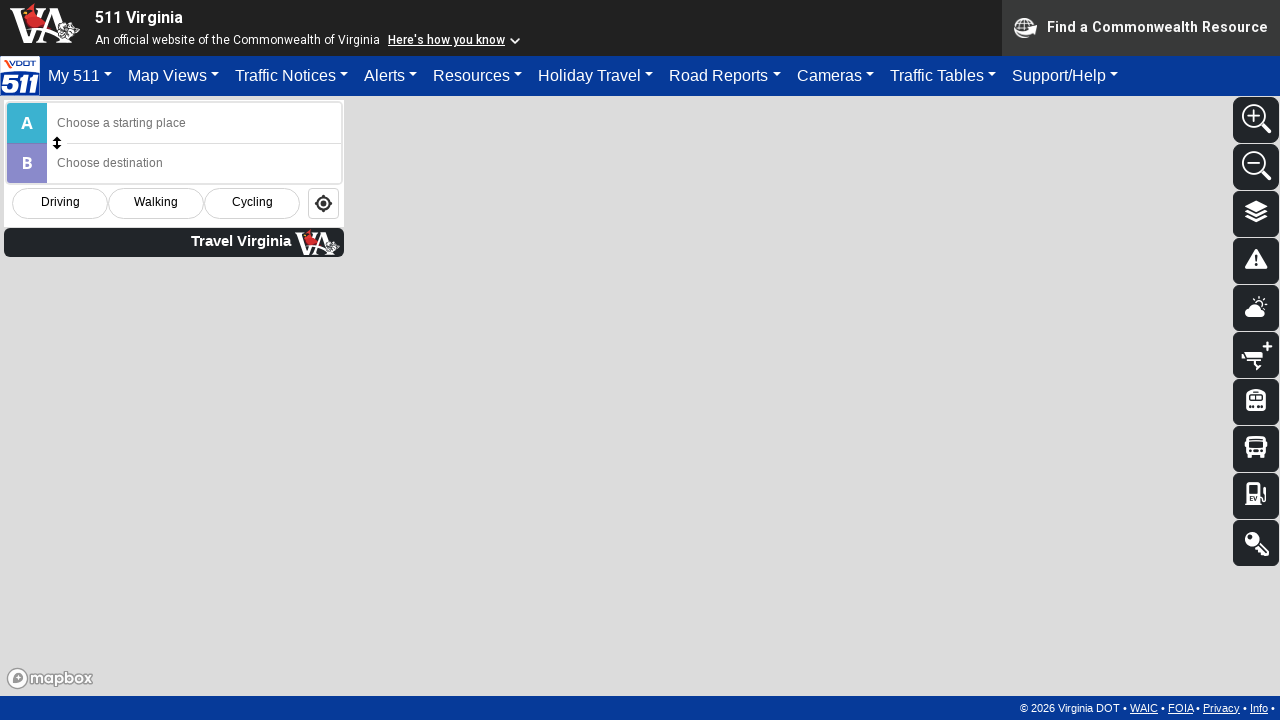

Traffic Tables tab became visible
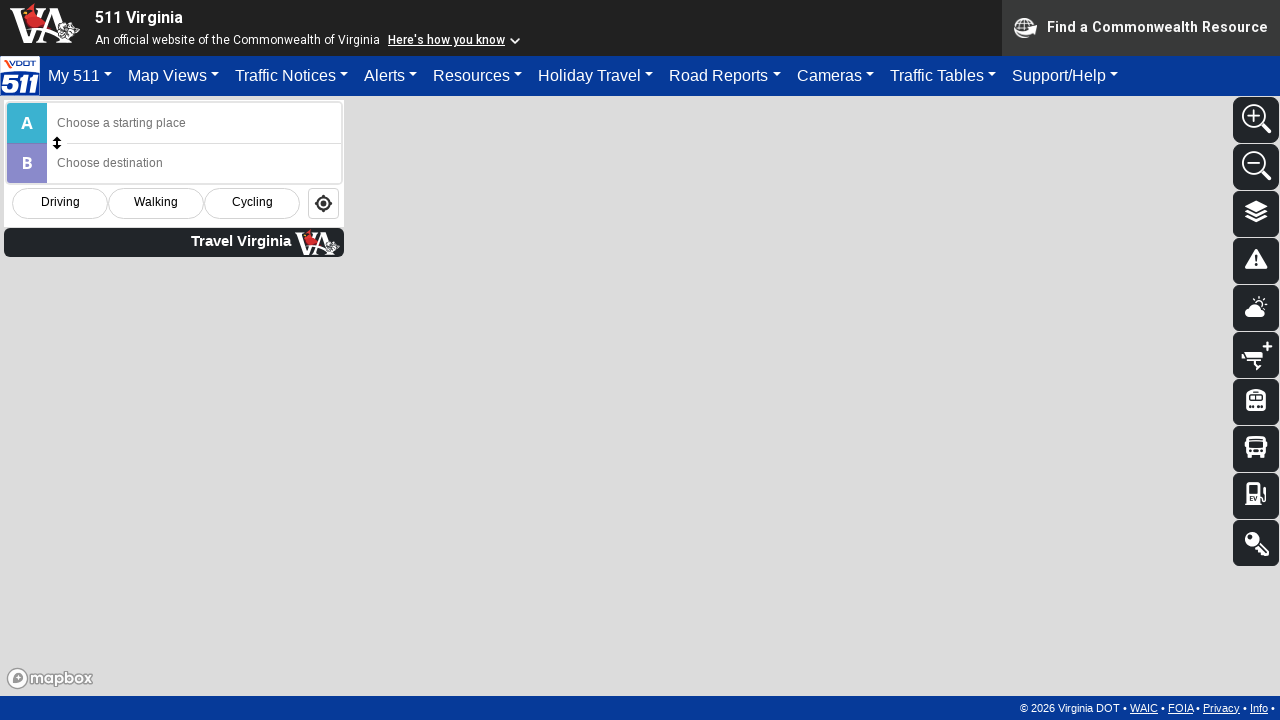

Clicked Traffic Tables tab at (943, 76) on #trafficTables
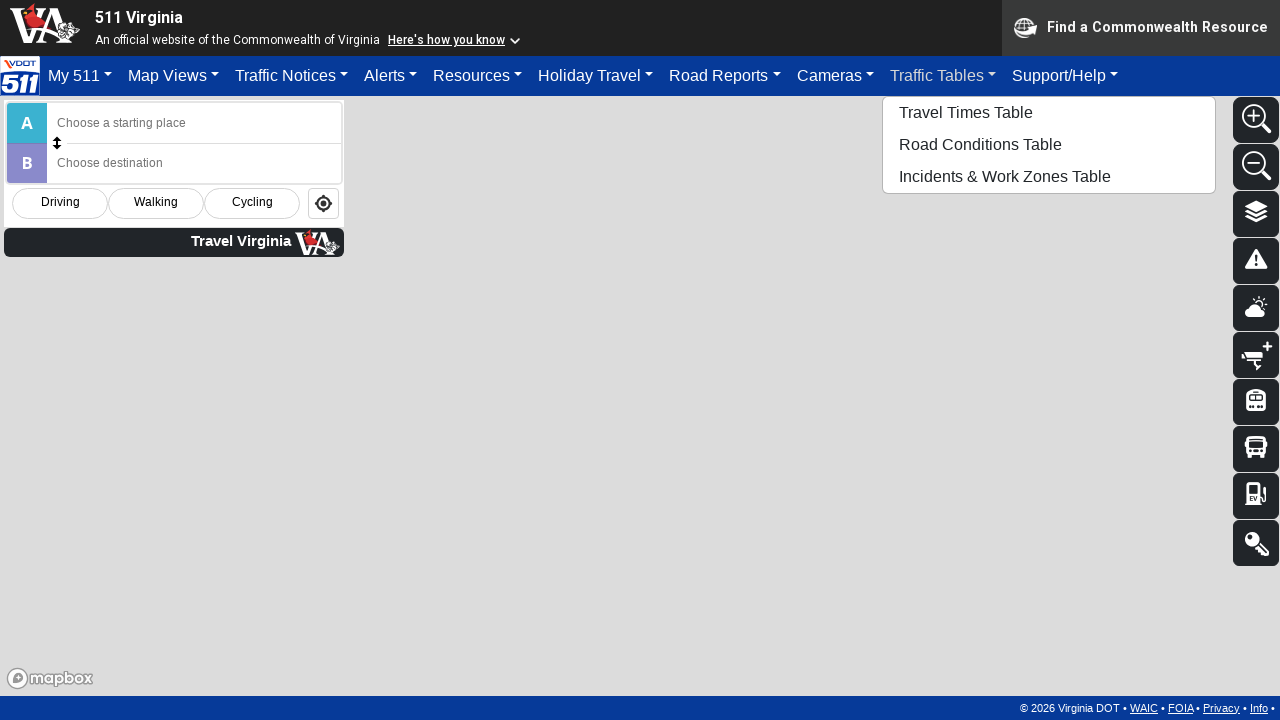

Incidents option became visible
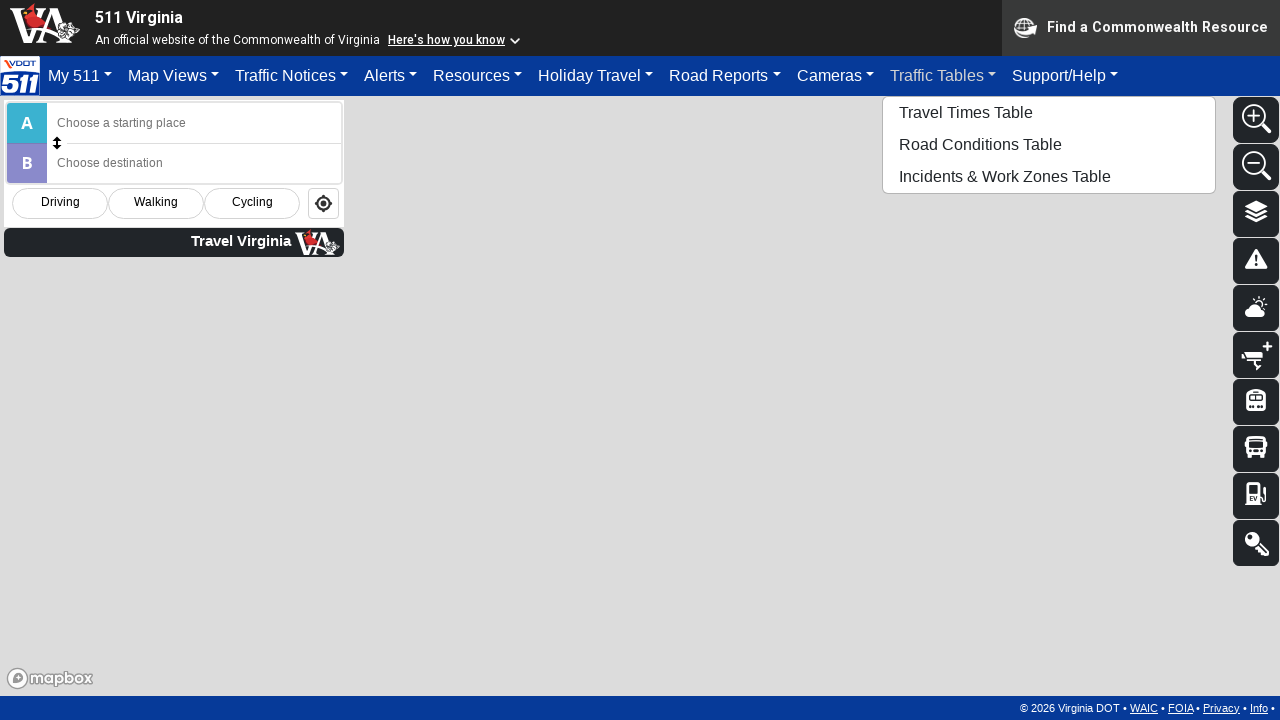

Clicked Incidents option at (1049, 176) on #tblIncd
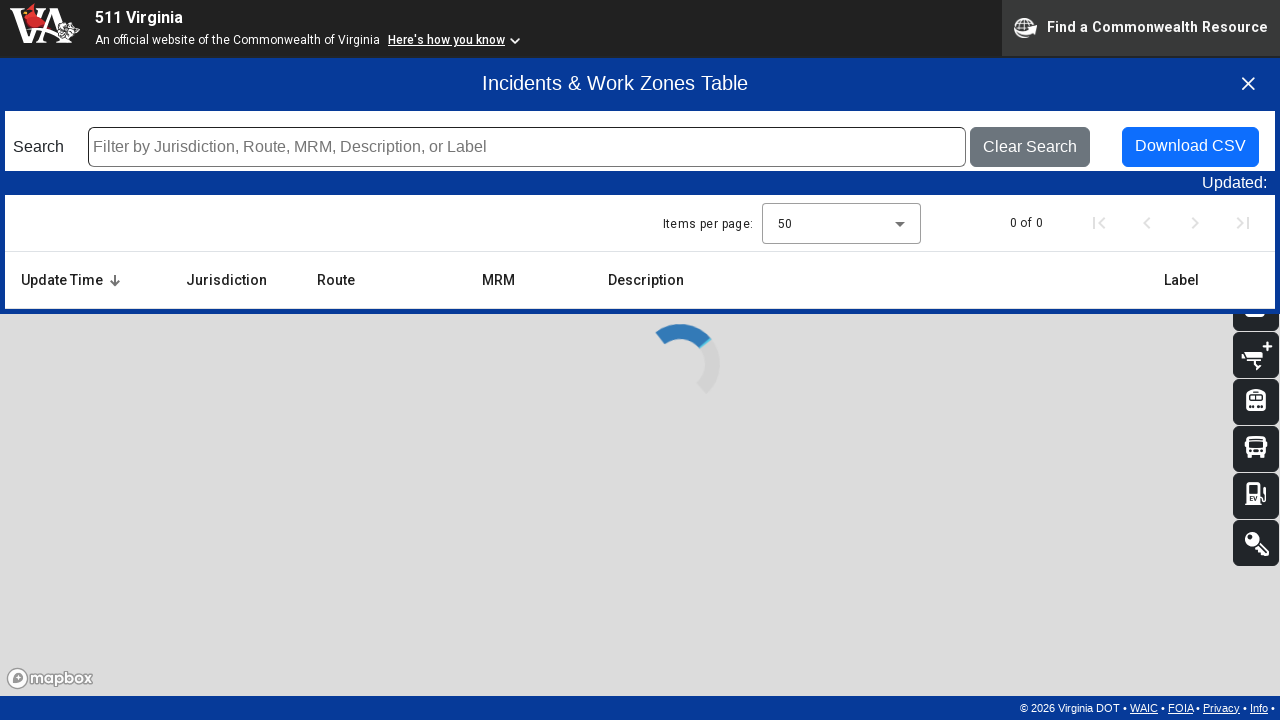

Incidents search box became visible
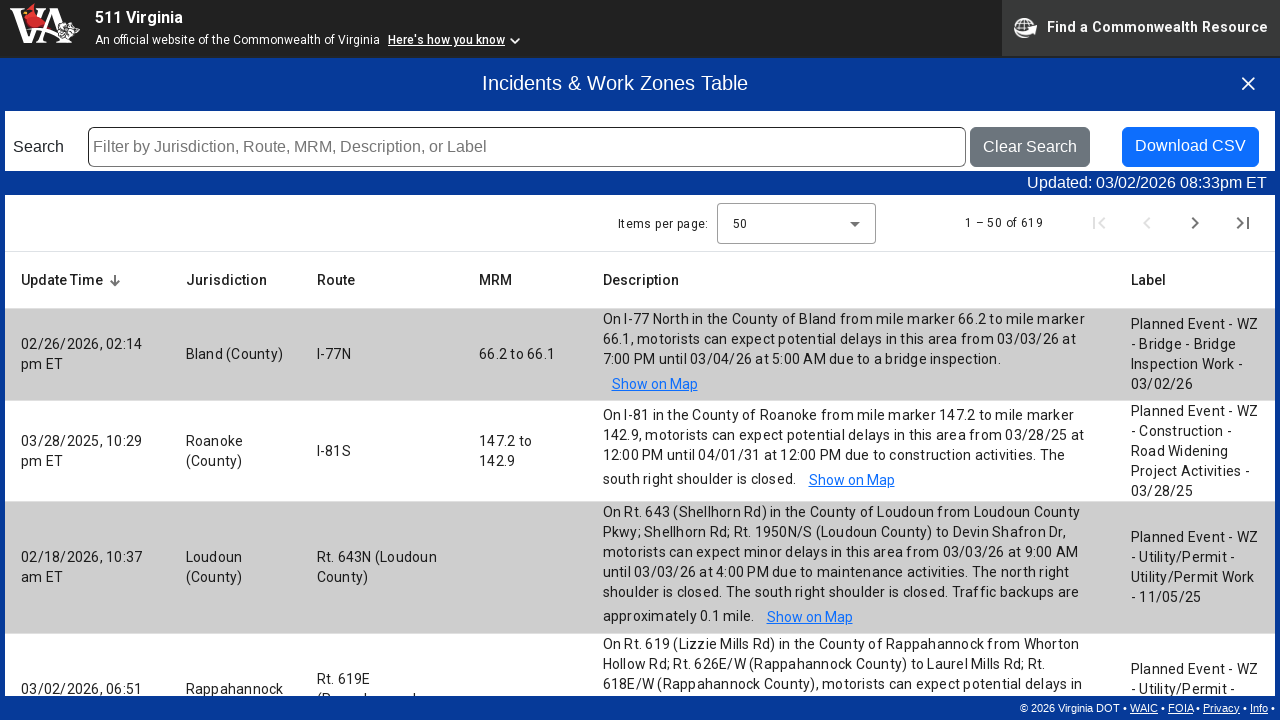

Entered 'incident' in incidents search box on #incSearchText
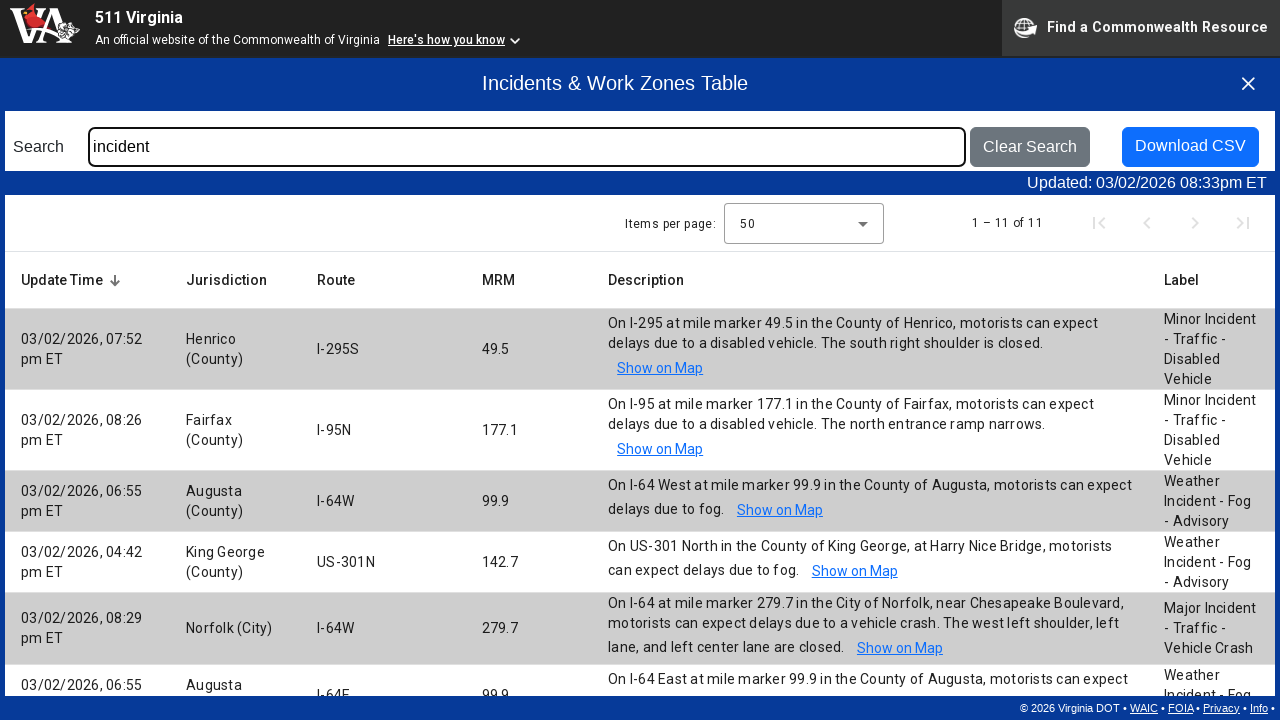

Download incidents table button became visible
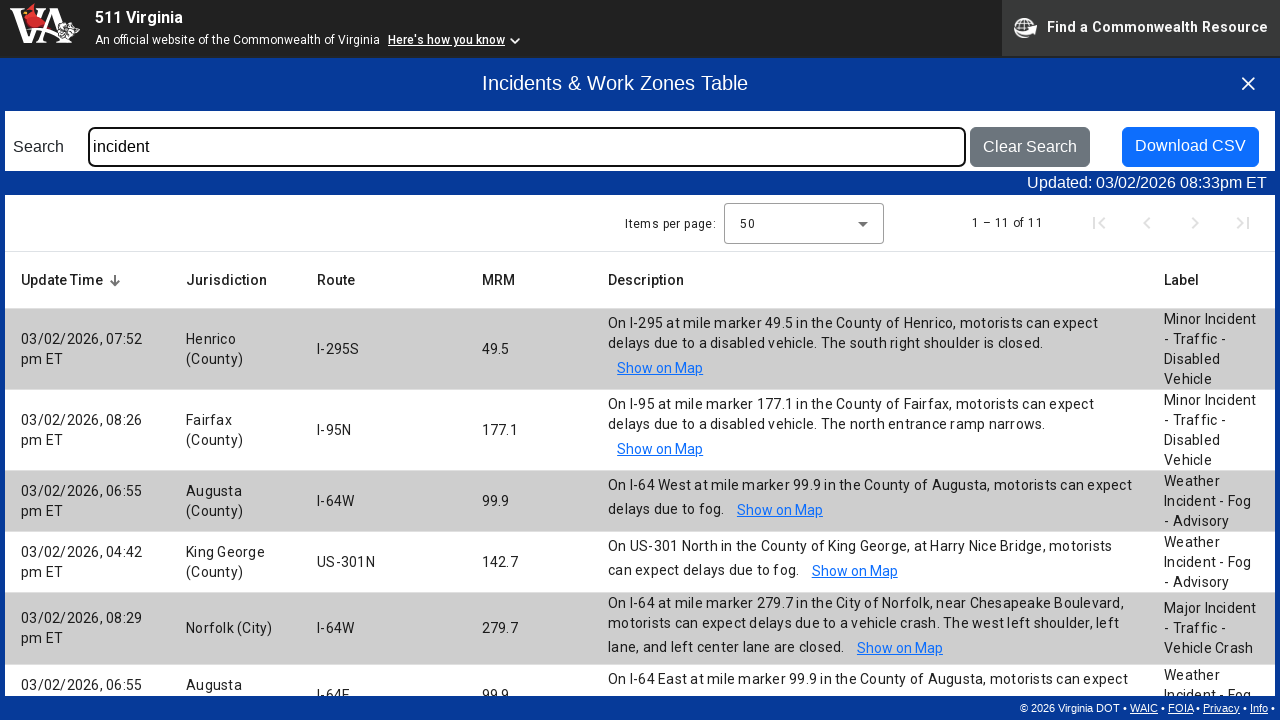

Clicked download incidents table button at (1190, 147) on #download_incd_table_info
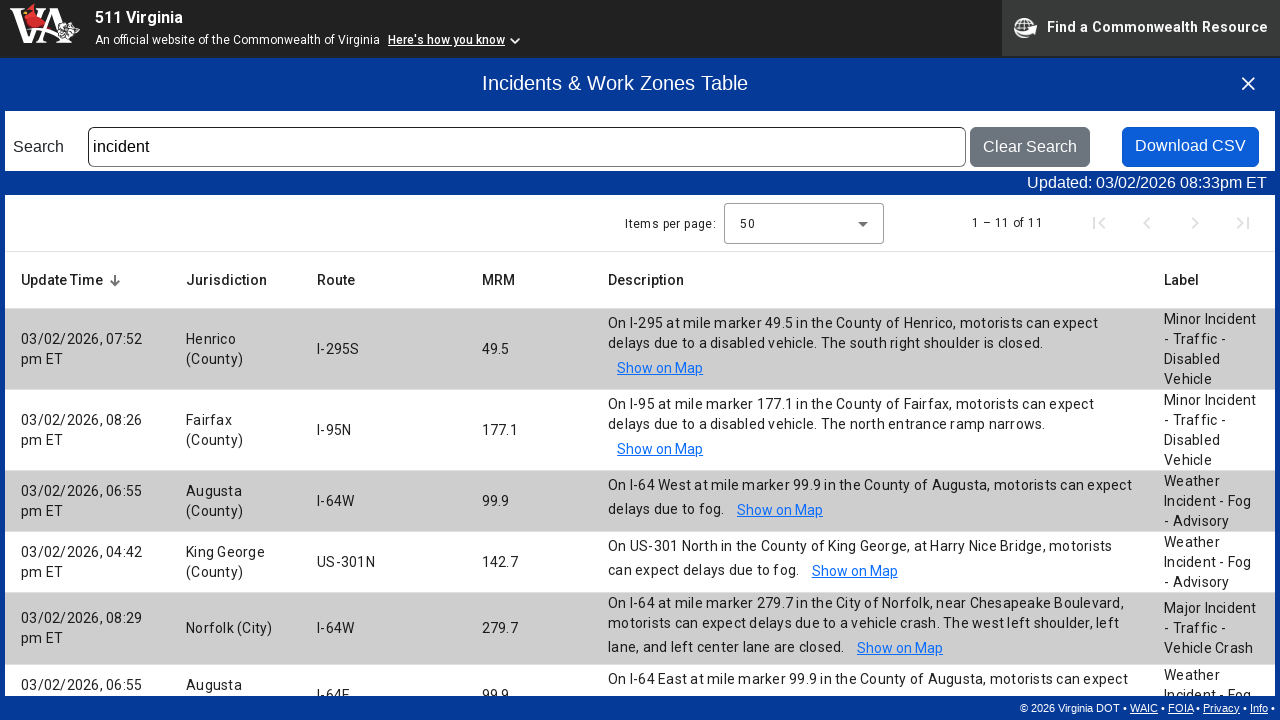

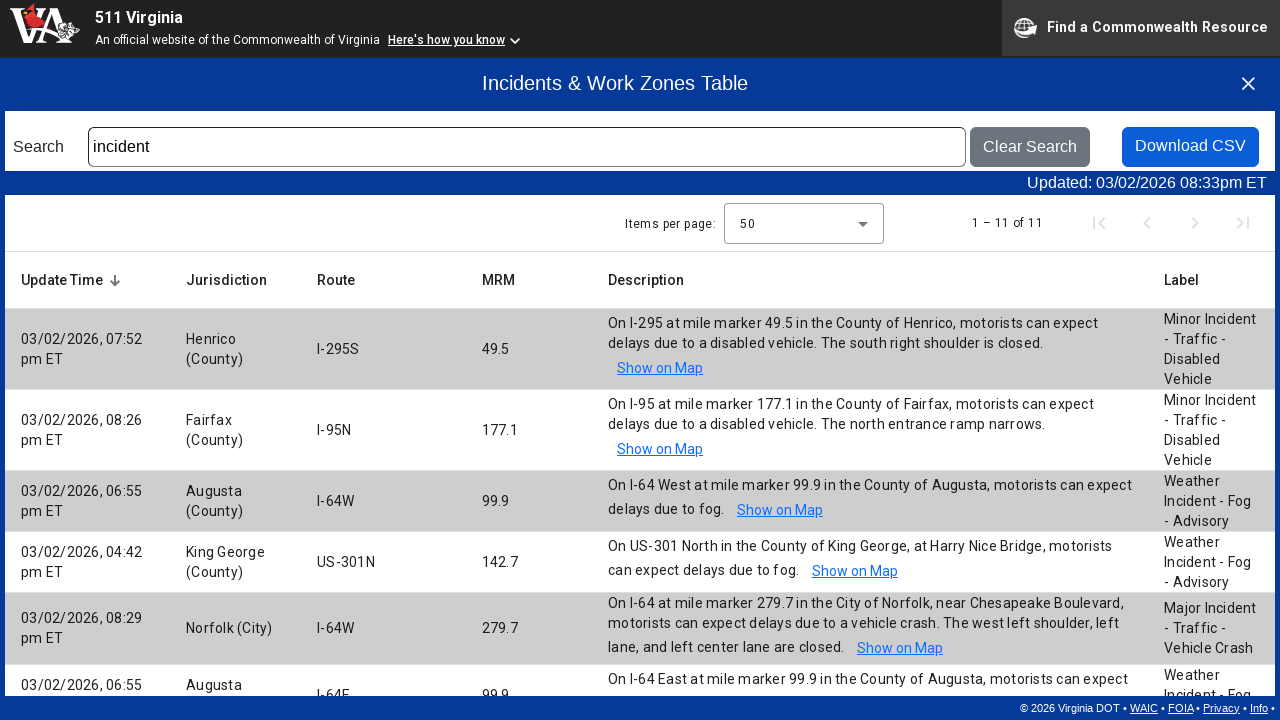